Tests browser navigation methods by navigating between two websites and using back, forward, and refresh functions

Starting URL: https://demo.nopcommerce.com/

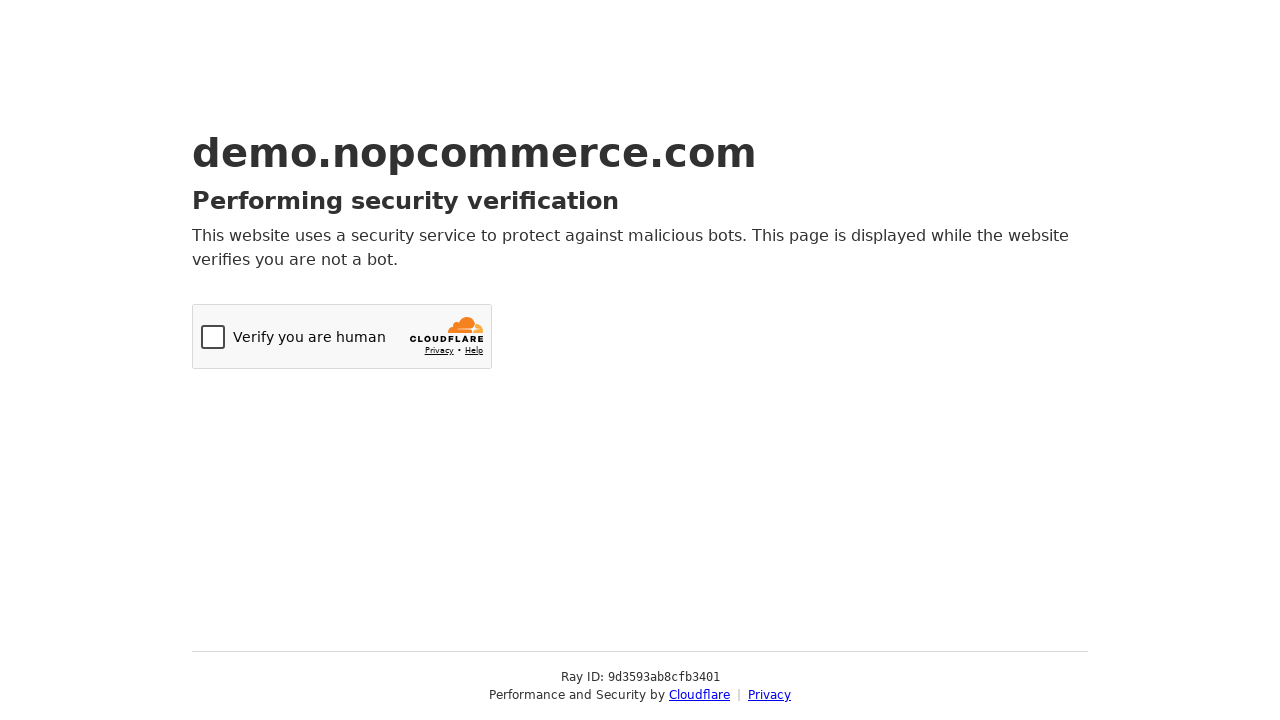

Navigated to OrangeHRM login page
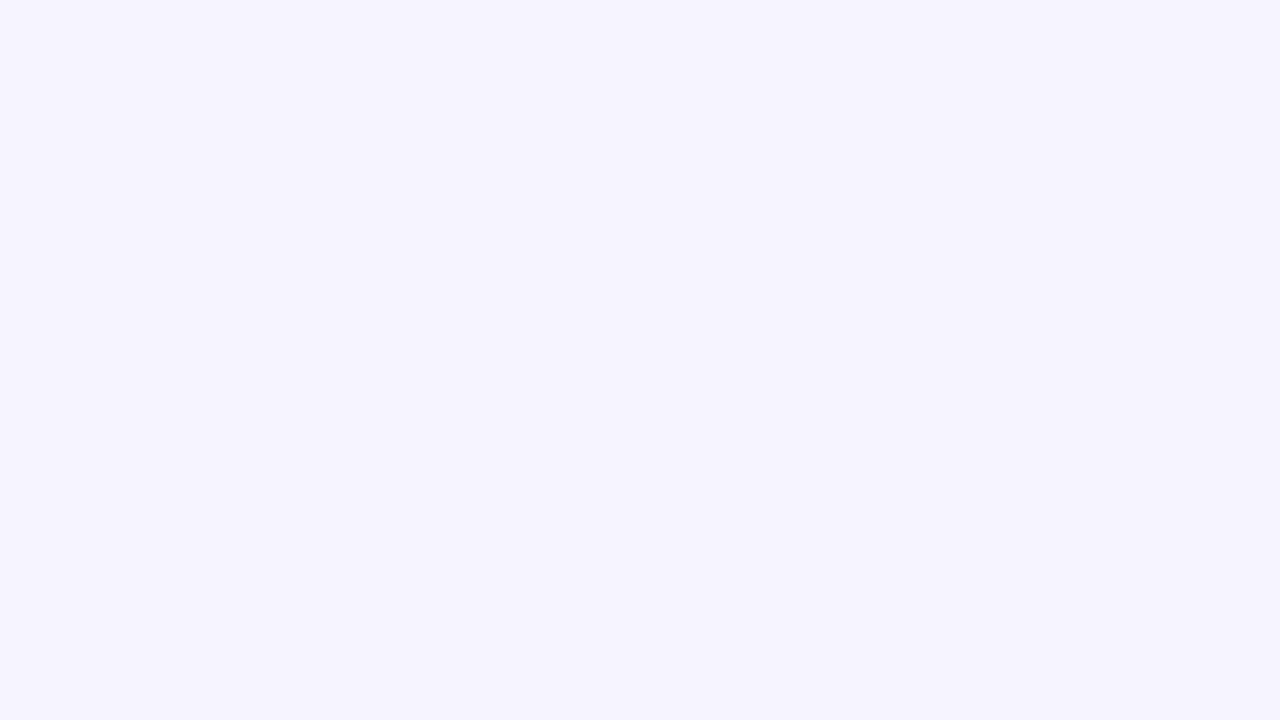

Navigated back to nopCommerce homepage
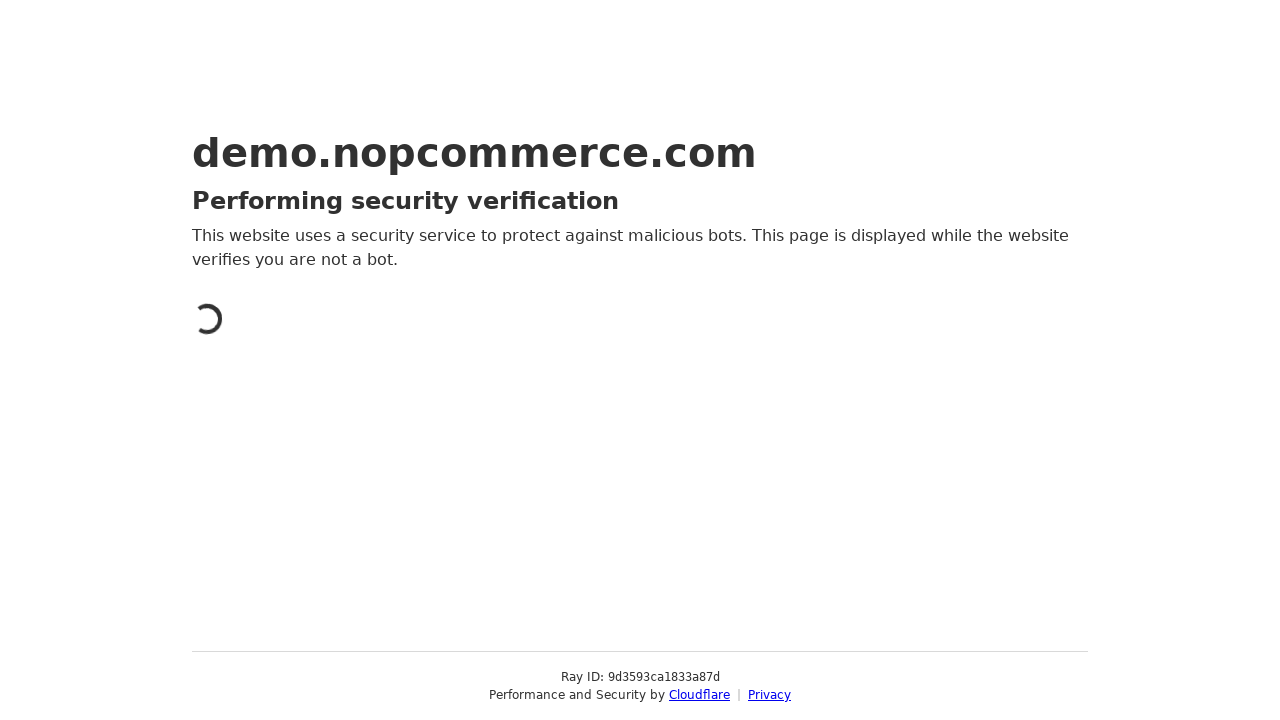

Navigated forward to OrangeHRM login page
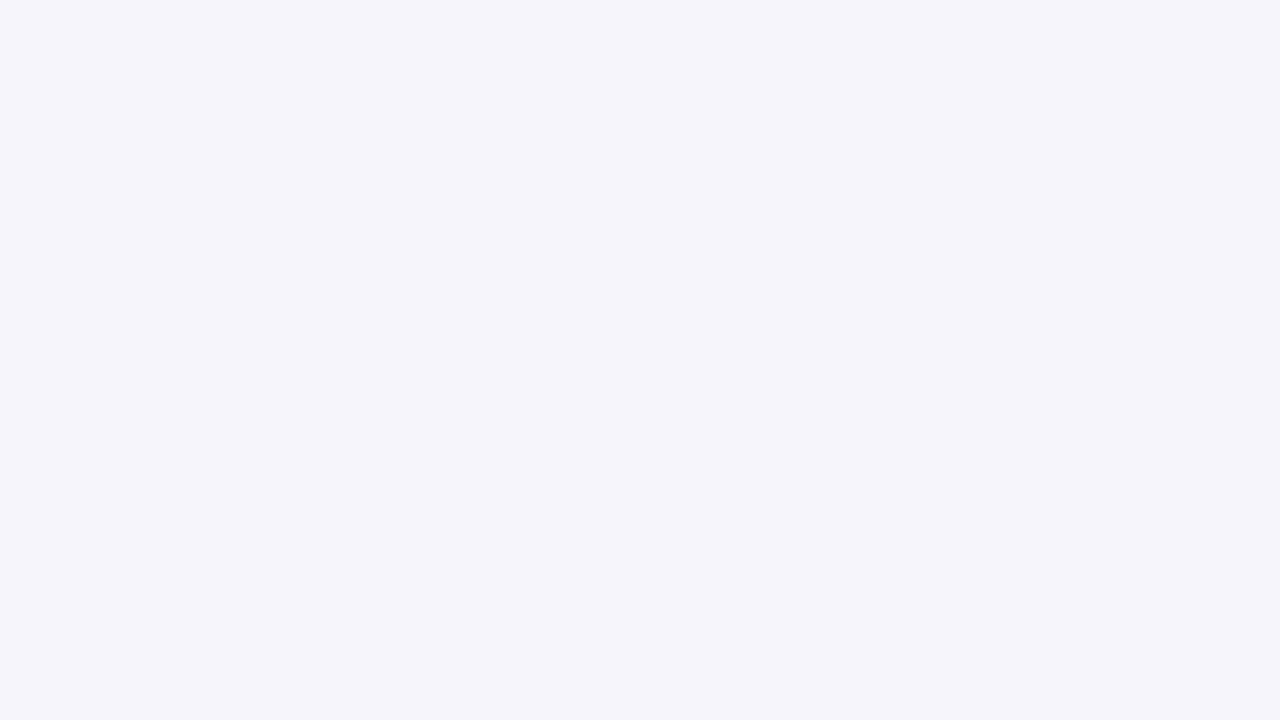

Refreshed the current page
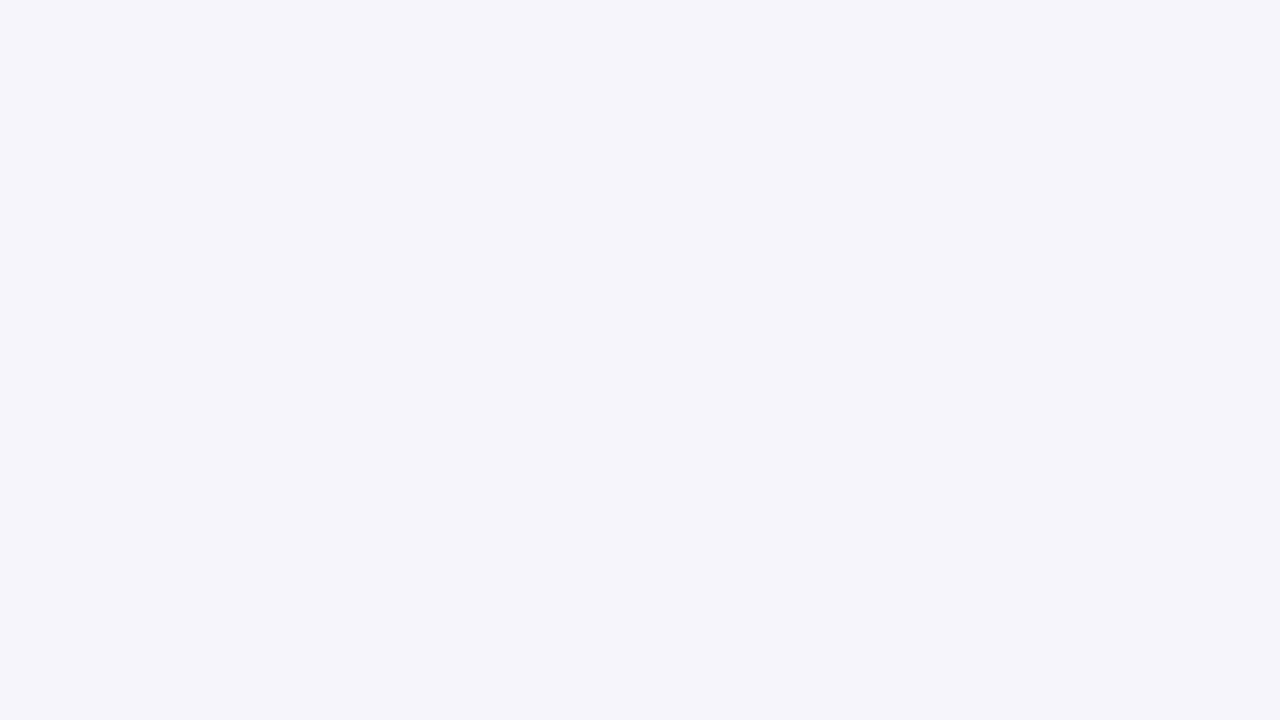

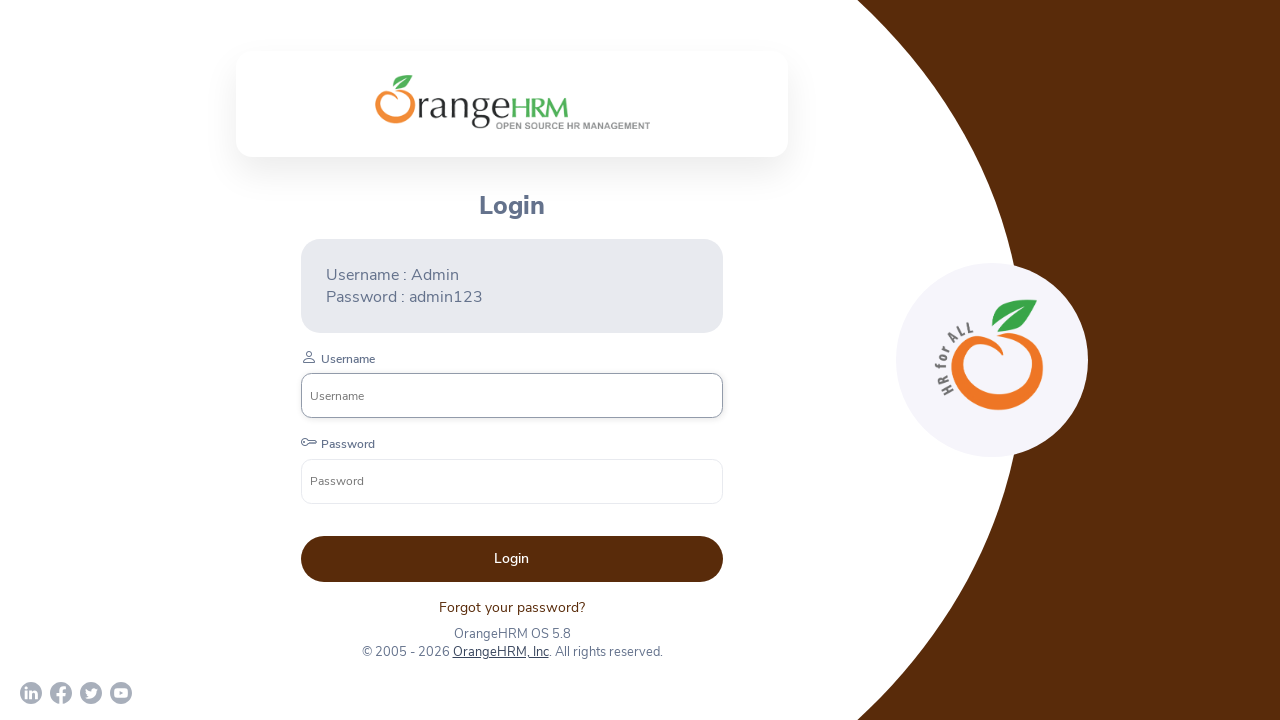